Tests multi-window handling by clicking a Facebook social link in the footer, switching to the newly opened window, verifying it opens, closing it, and returning to the parent window.

Starting URL: http://demo.automationtesting.in/Register.html

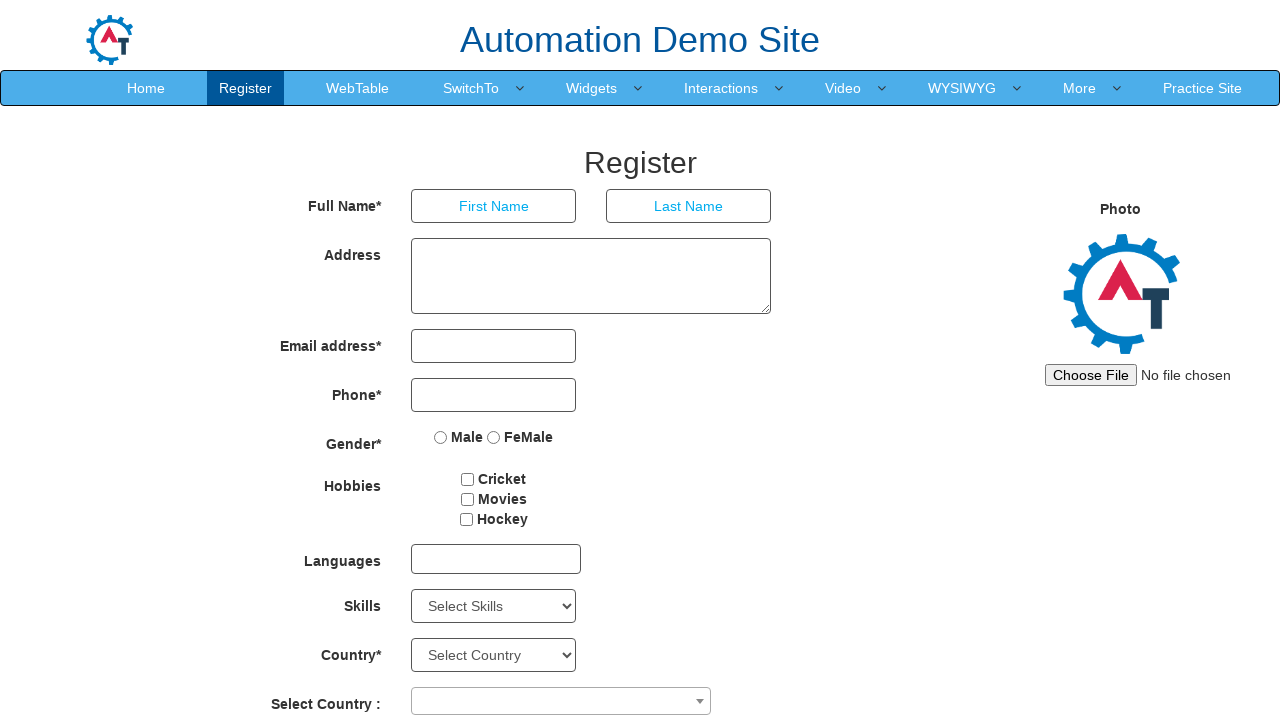

Clicked Facebook social link in footer at (690, 685) on xpath=//*[@id='footer']/div/div/div[2]/a[1]
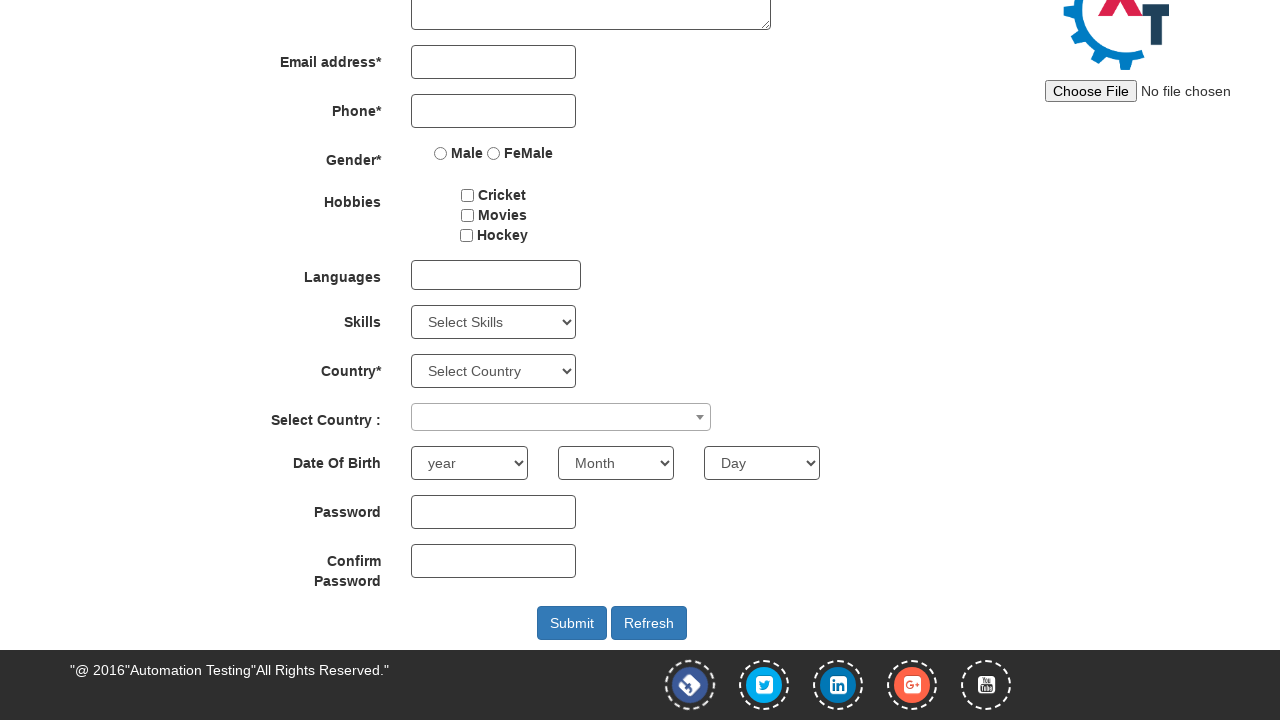

New window/tab opened from Facebook link
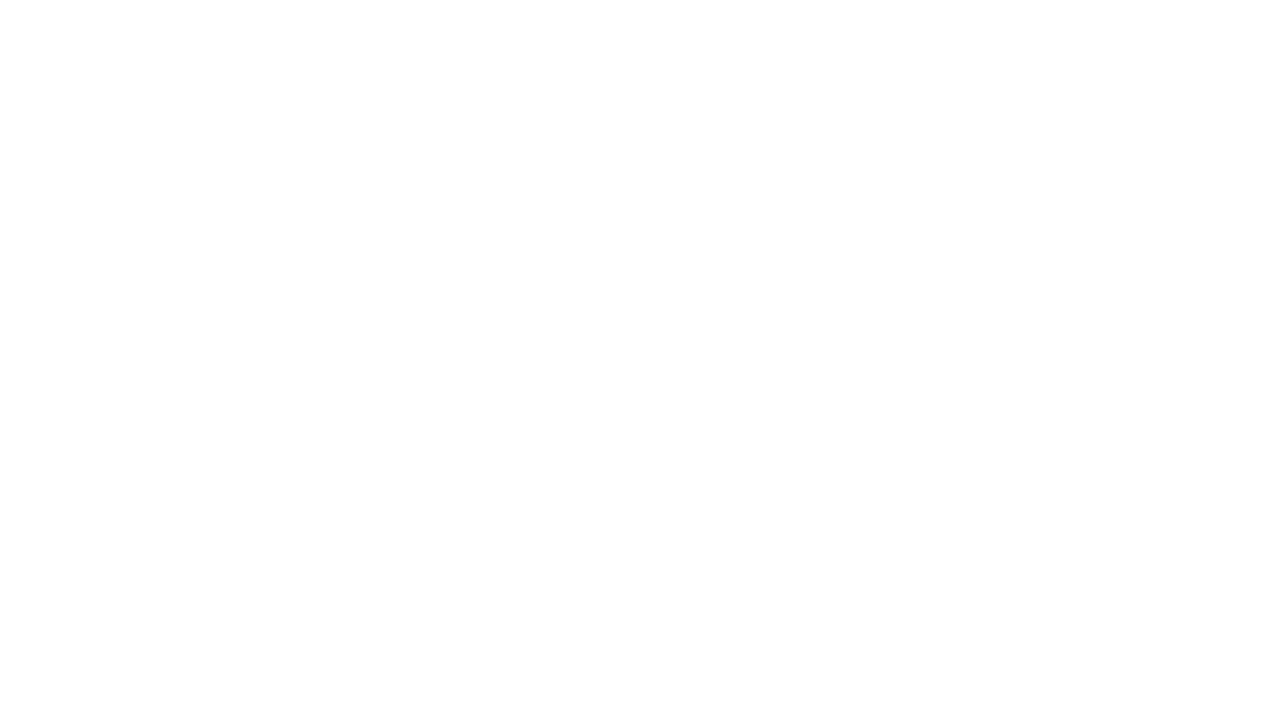

New page finished loading
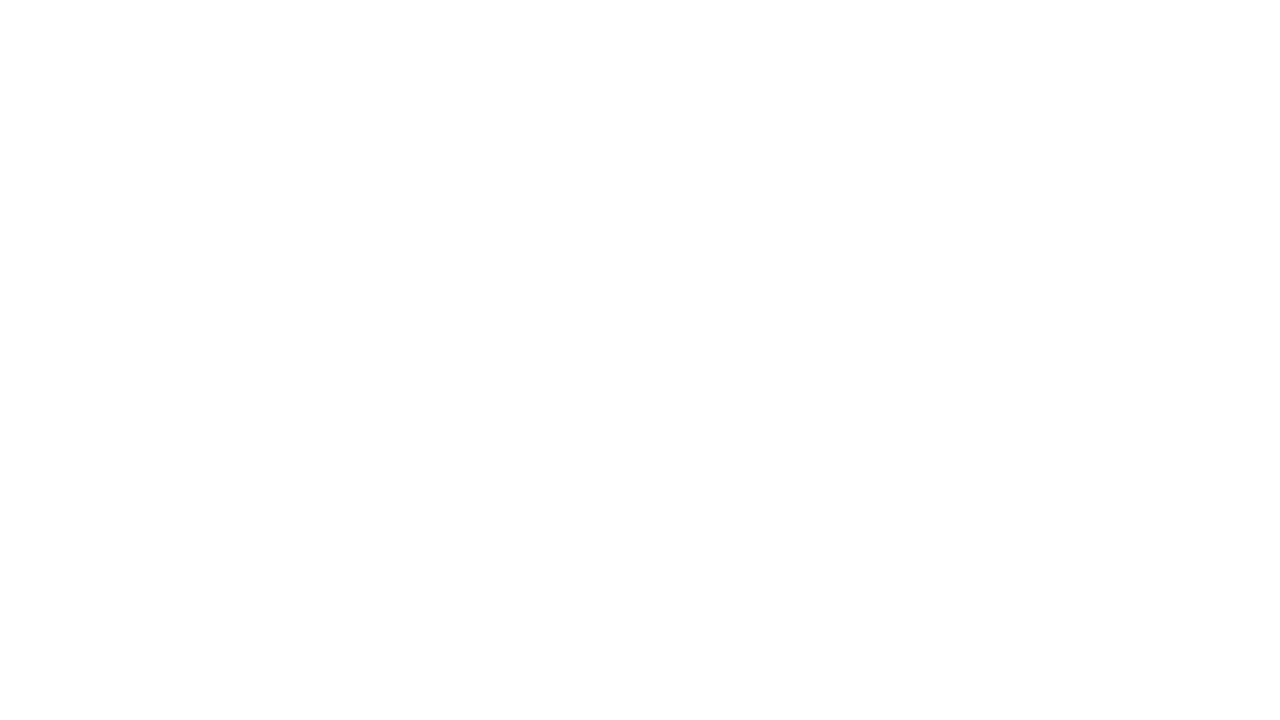

Verified new page title: 
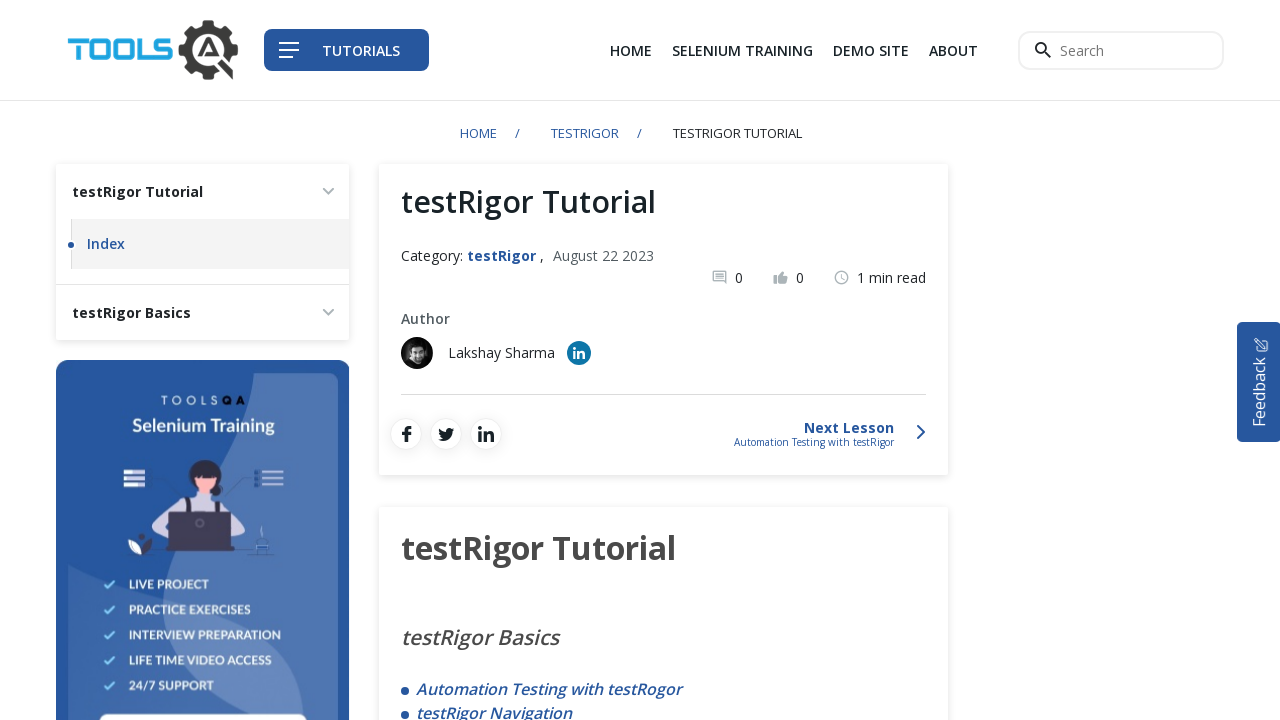

Closed Facebook window/tab
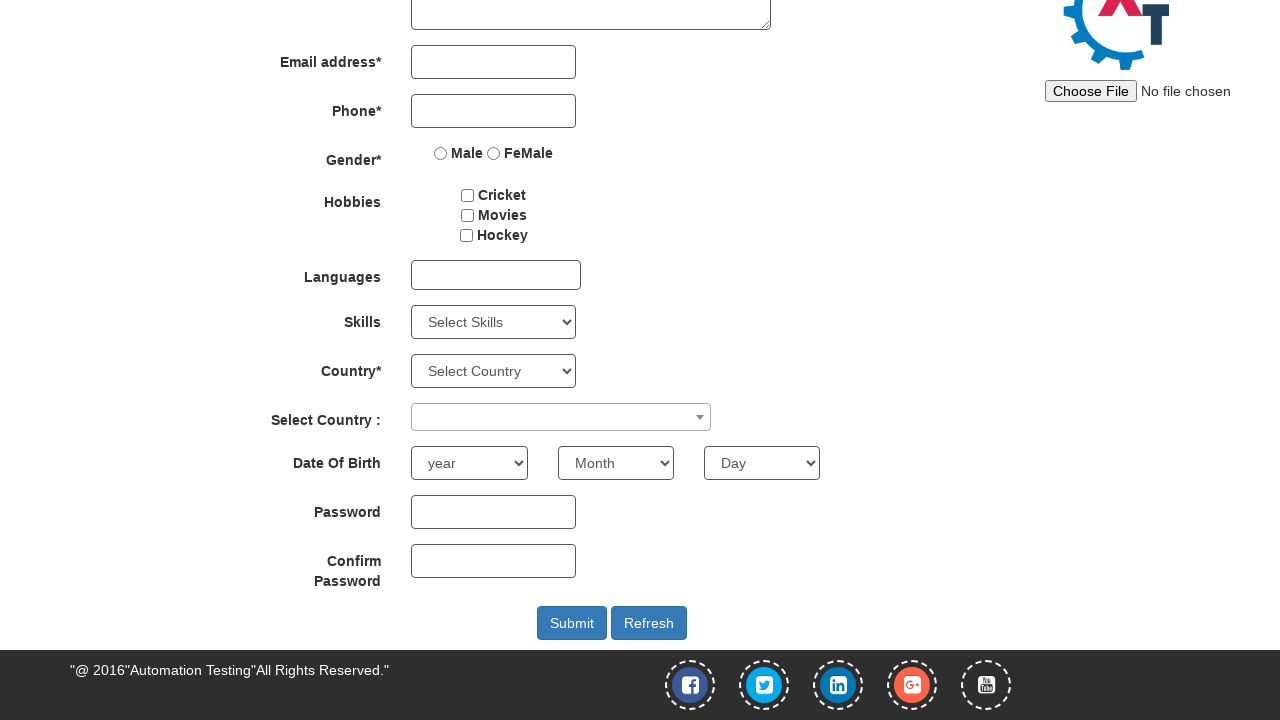

Returned to parent window and verified it's still accessible
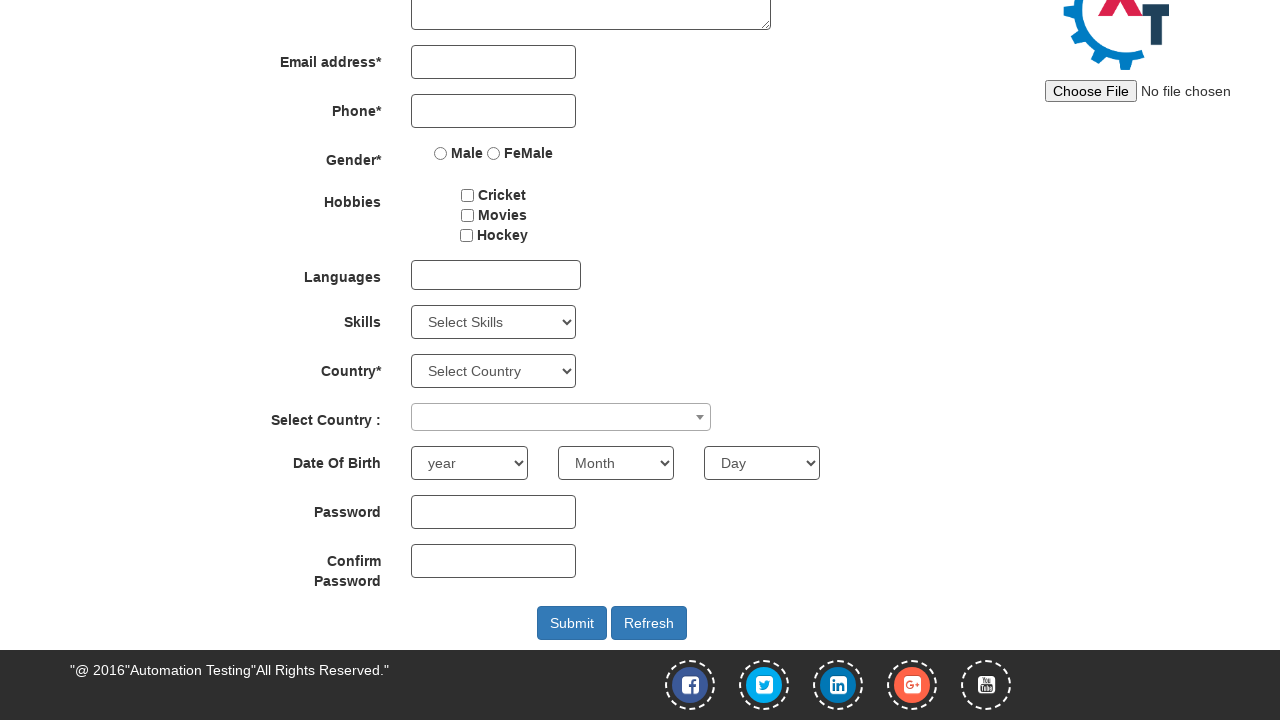

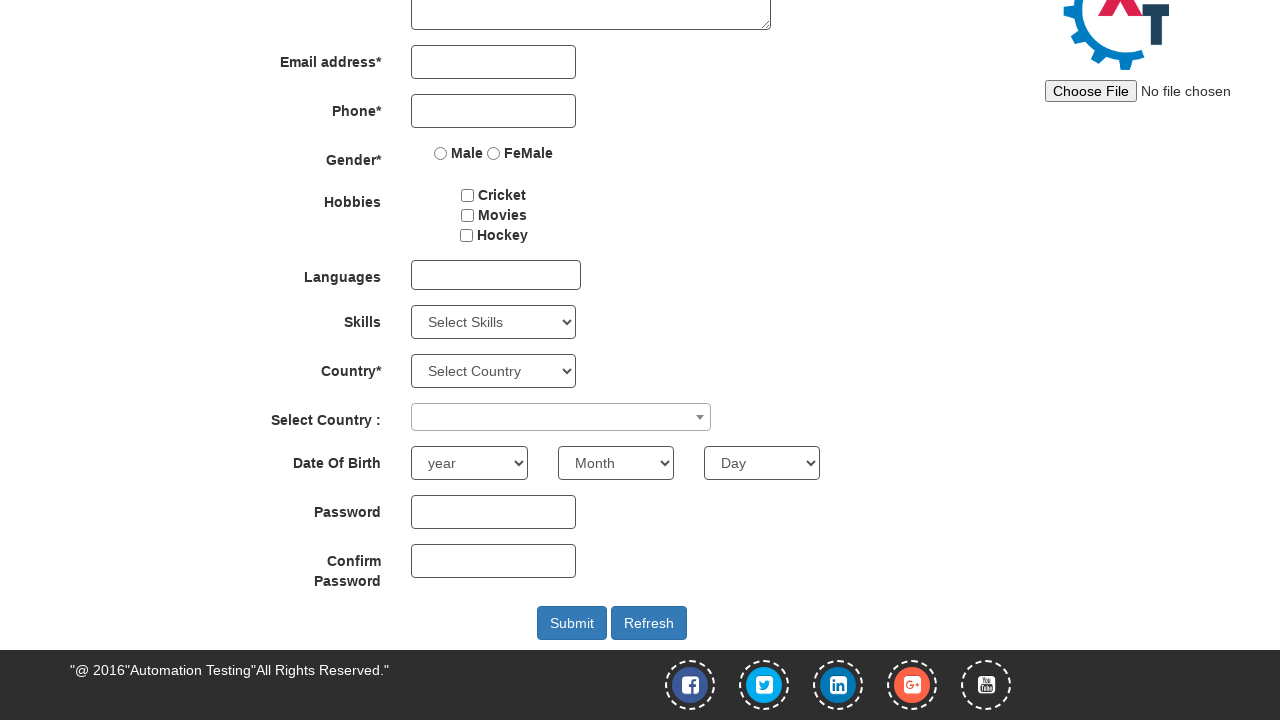